Tests JavaScript alert handling by clicking a button that triggers an alert and then accepting the alert dialog

Starting URL: https://the-internet.herokuapp.com/javascript_alerts

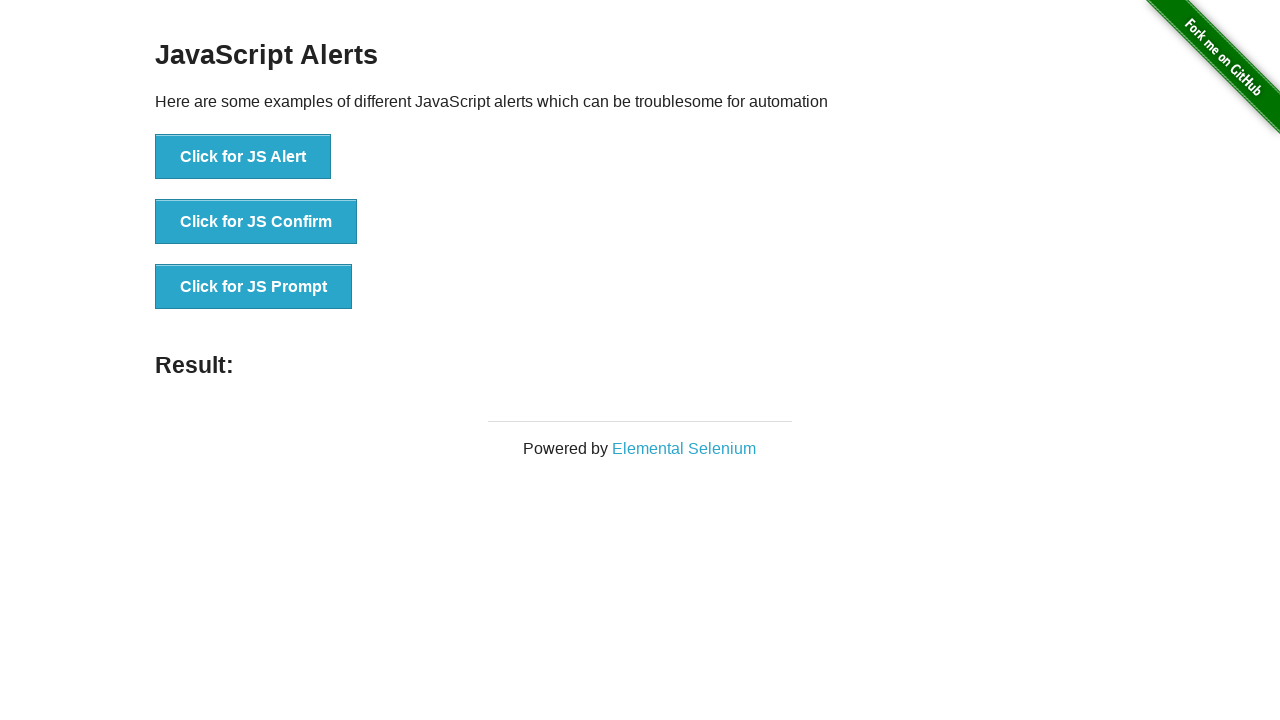

Clicked the first alert button (JS Alert) at (243, 157) on xpath=//*[@id='content']/div/ul/li[1]/button
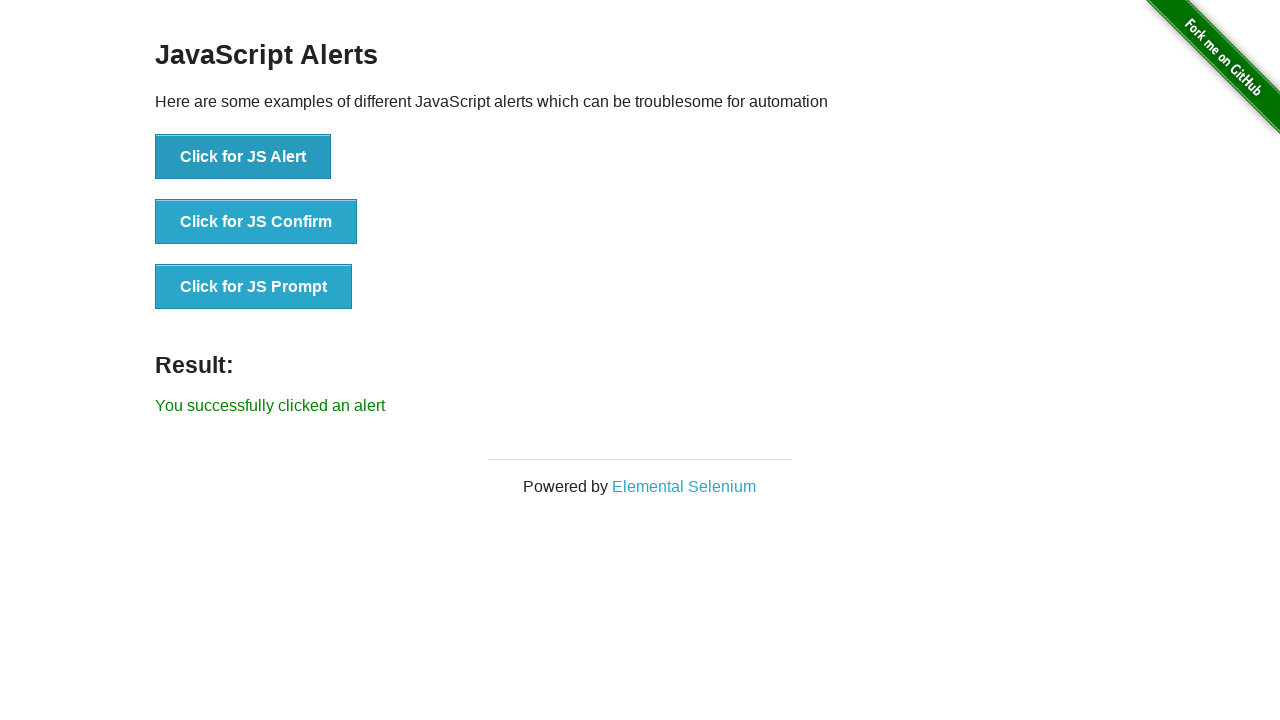

Set up dialog handler to accept alerts
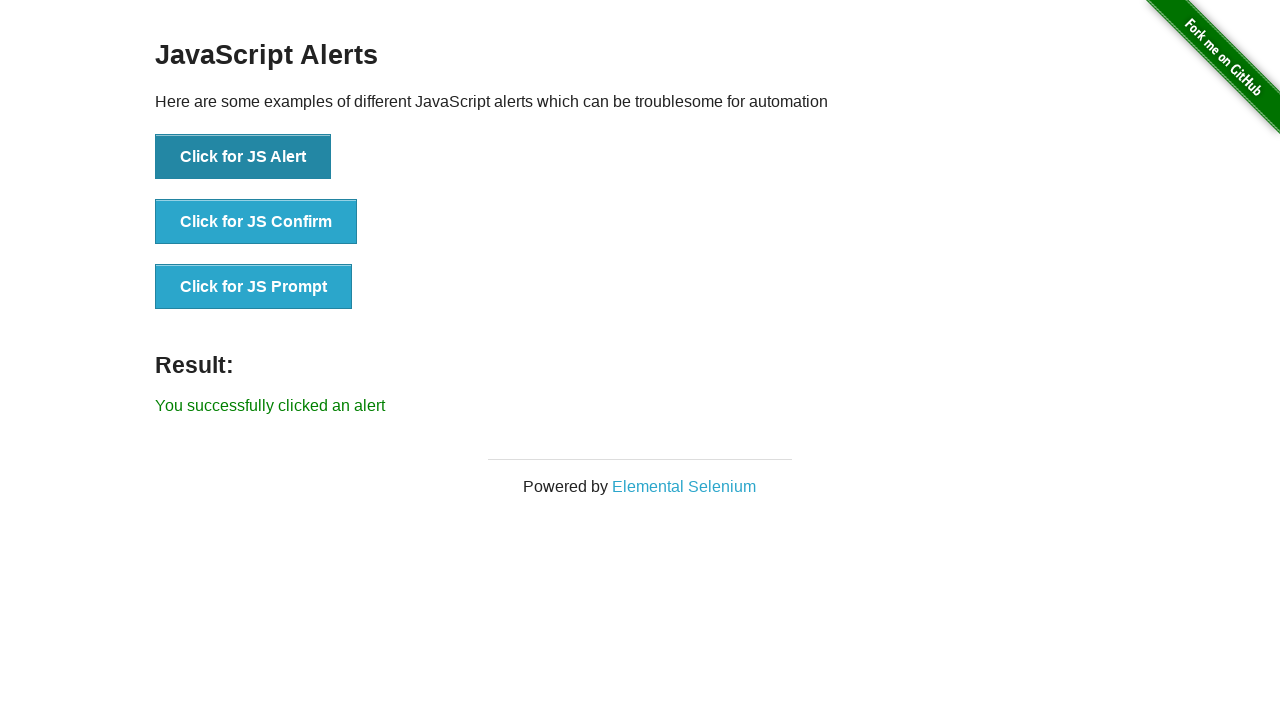

Clicked the JS Alert button to trigger alert dialog at (243, 157) on xpath=//button[text()='Click for JS Alert']
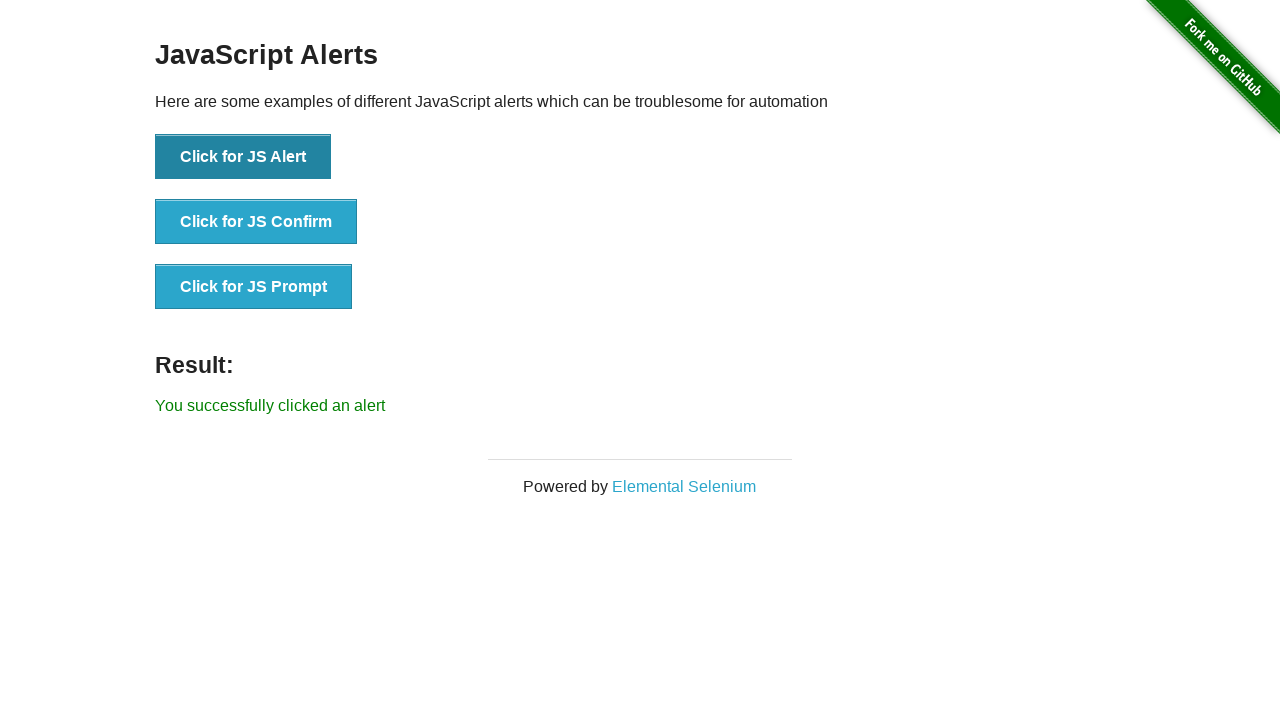

Alert dialog was accepted and result element loaded
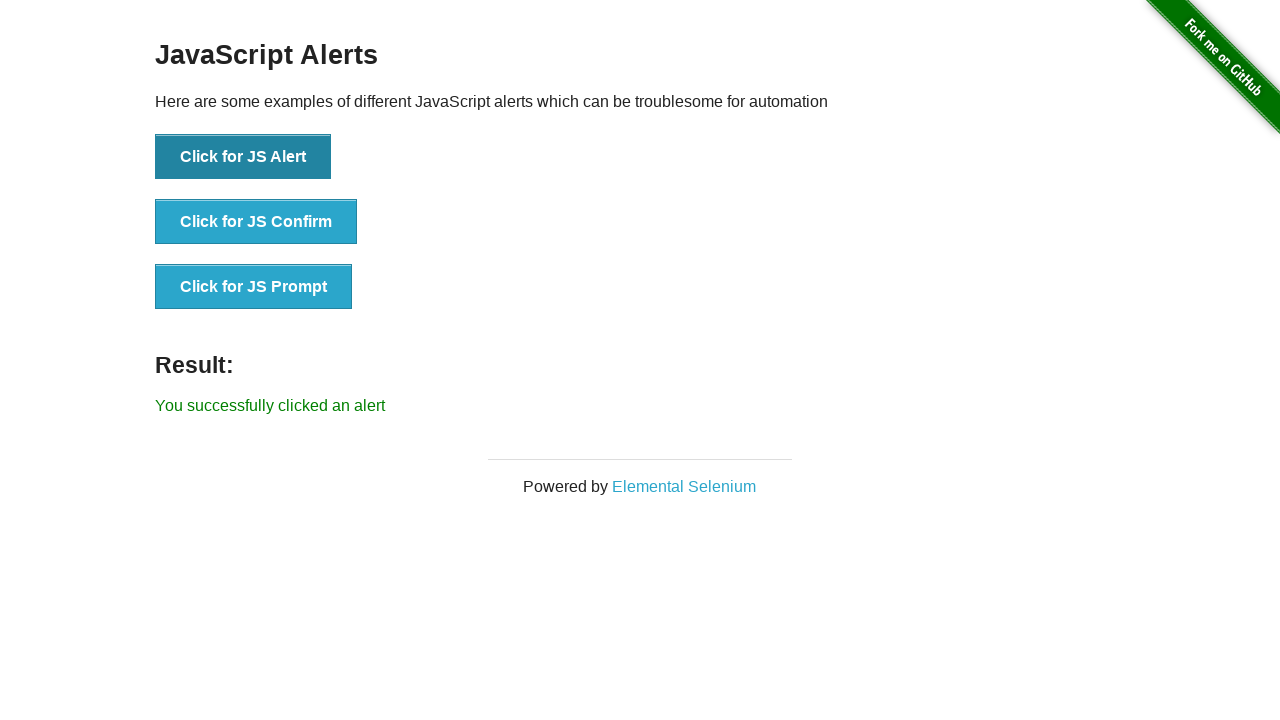

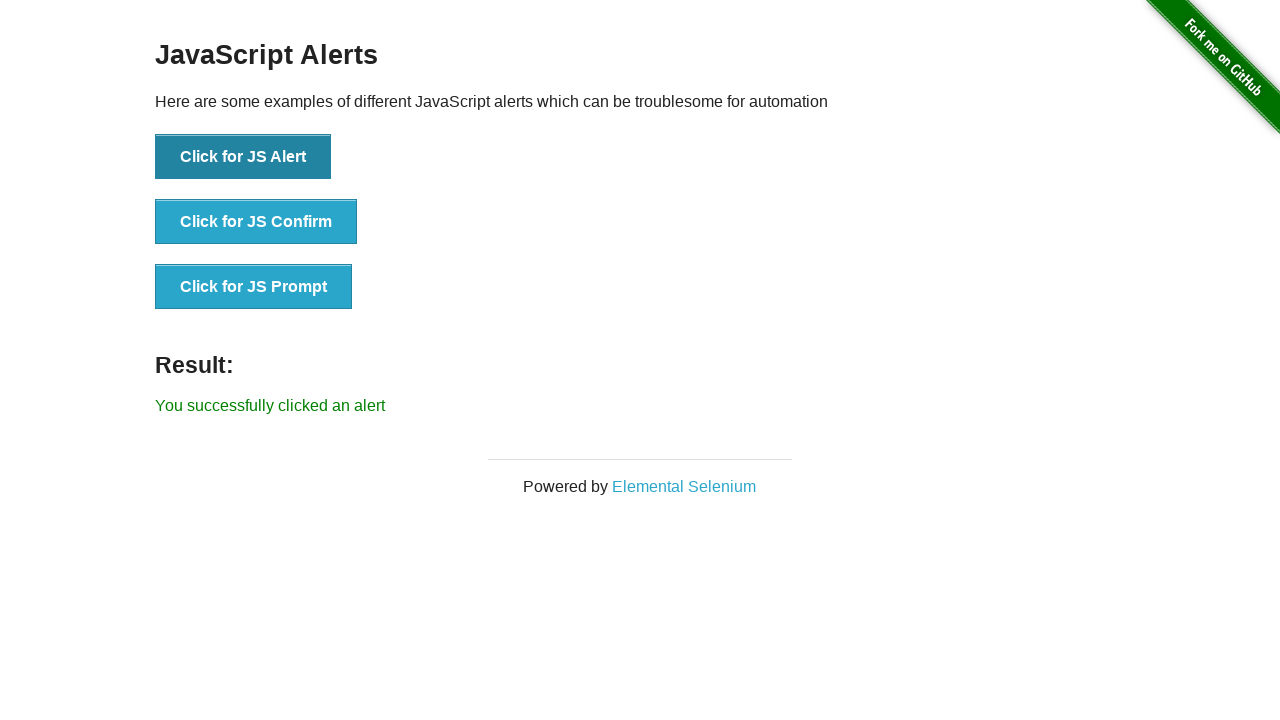